Verifies that payment partner logos are displayed on the page

Starting URL: https://www.mts.by

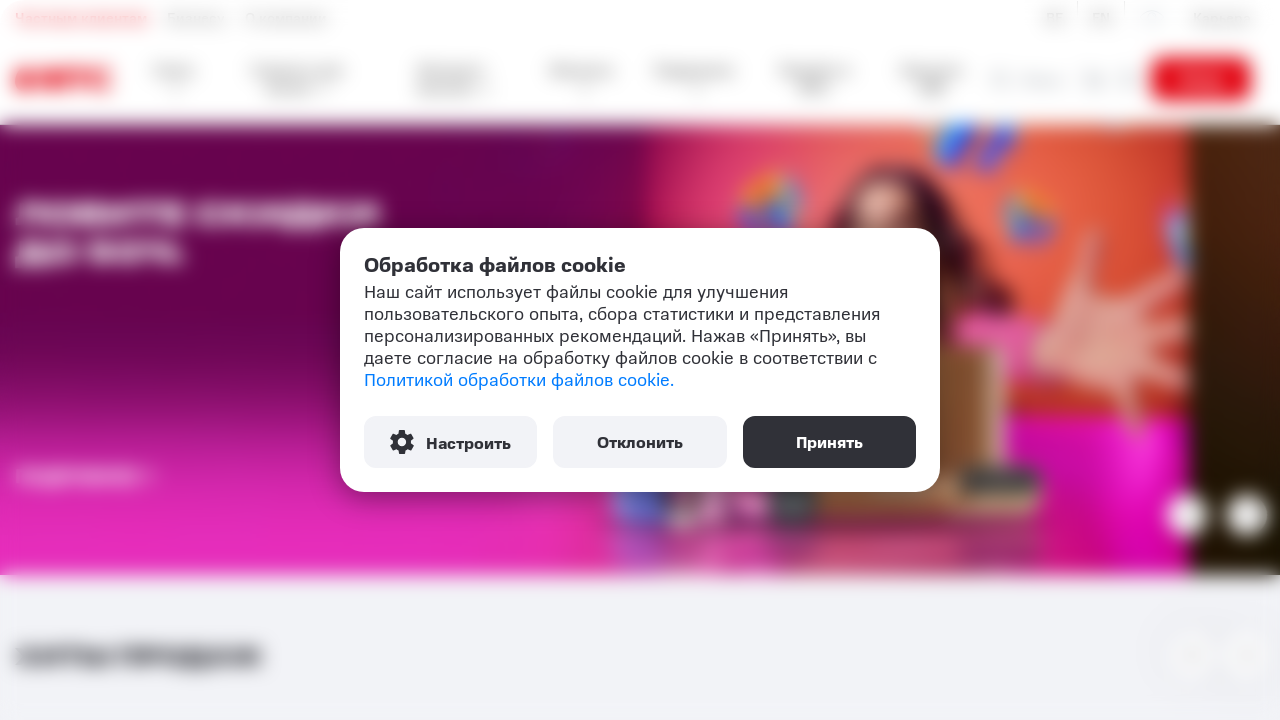

Waited for payment partners logos section to load
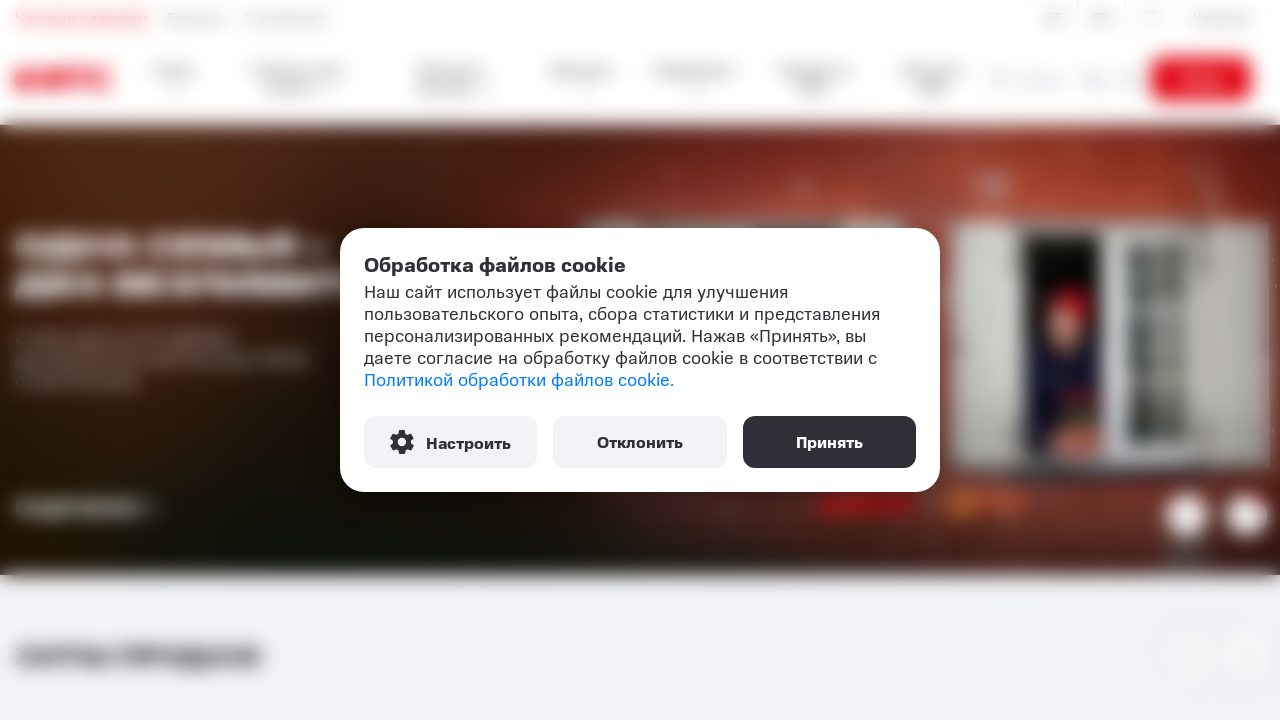

Verified that payment partners logos section is visible
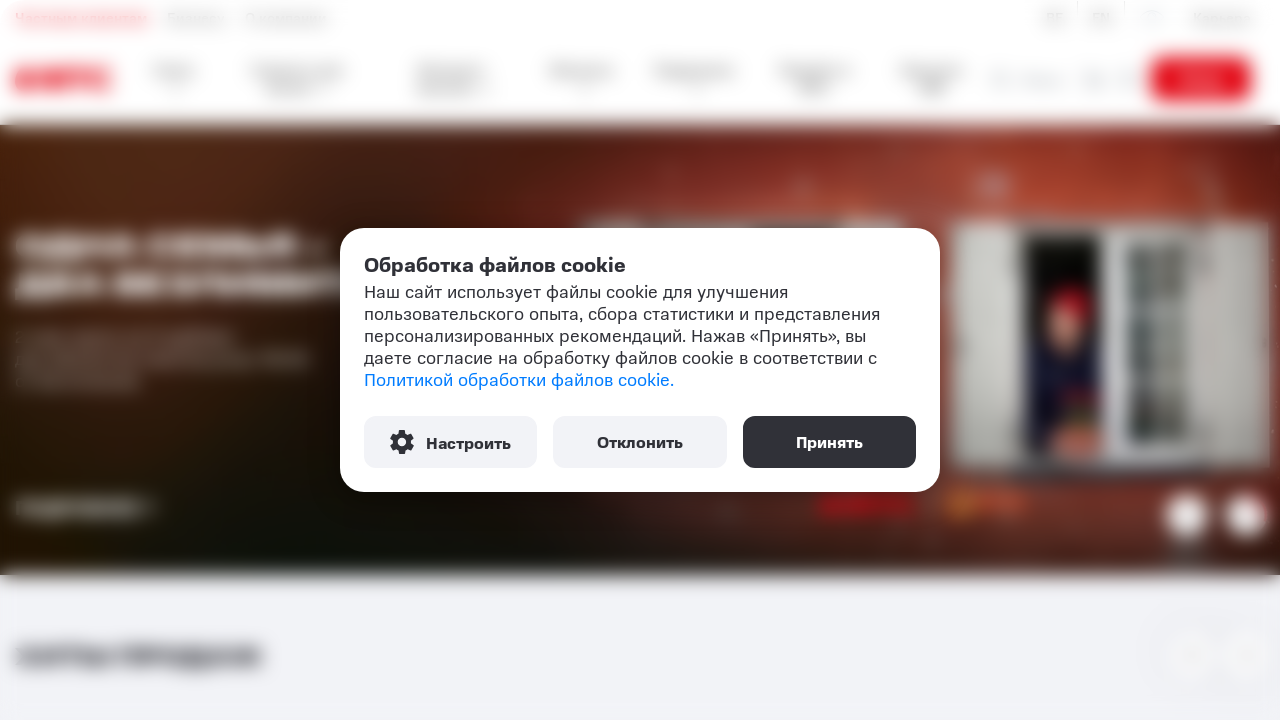

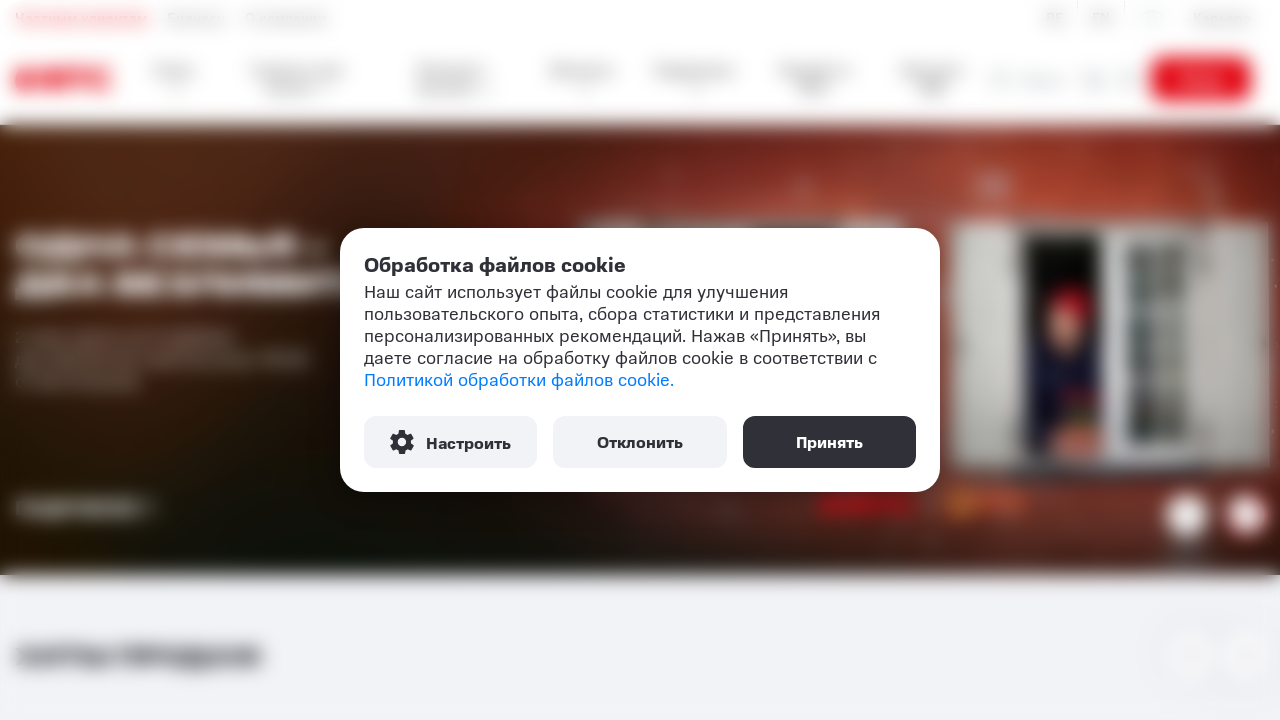